Tests adding a new todo item with a date, clicking the checkbox to mark it complete, and verifying the todo text appears correctly in the list.

Starting URL: https://lambdatest.github.io/sample-todo-app/

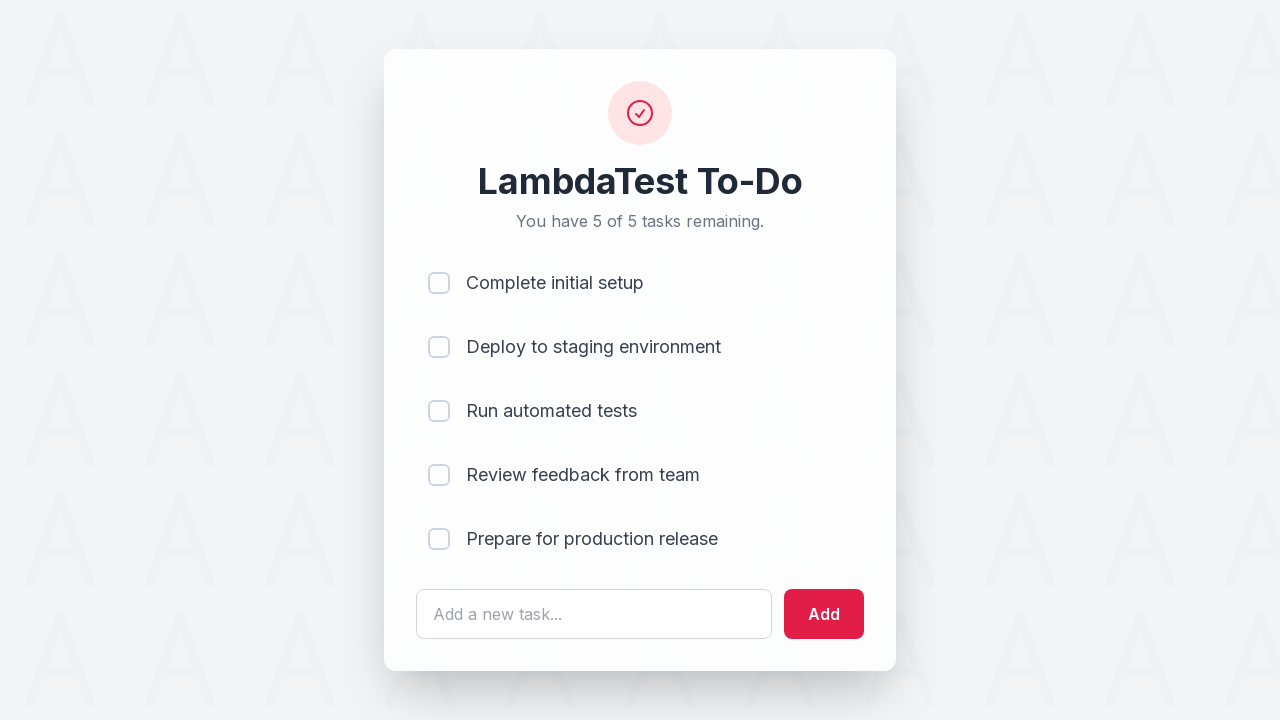

Navigated to todo app
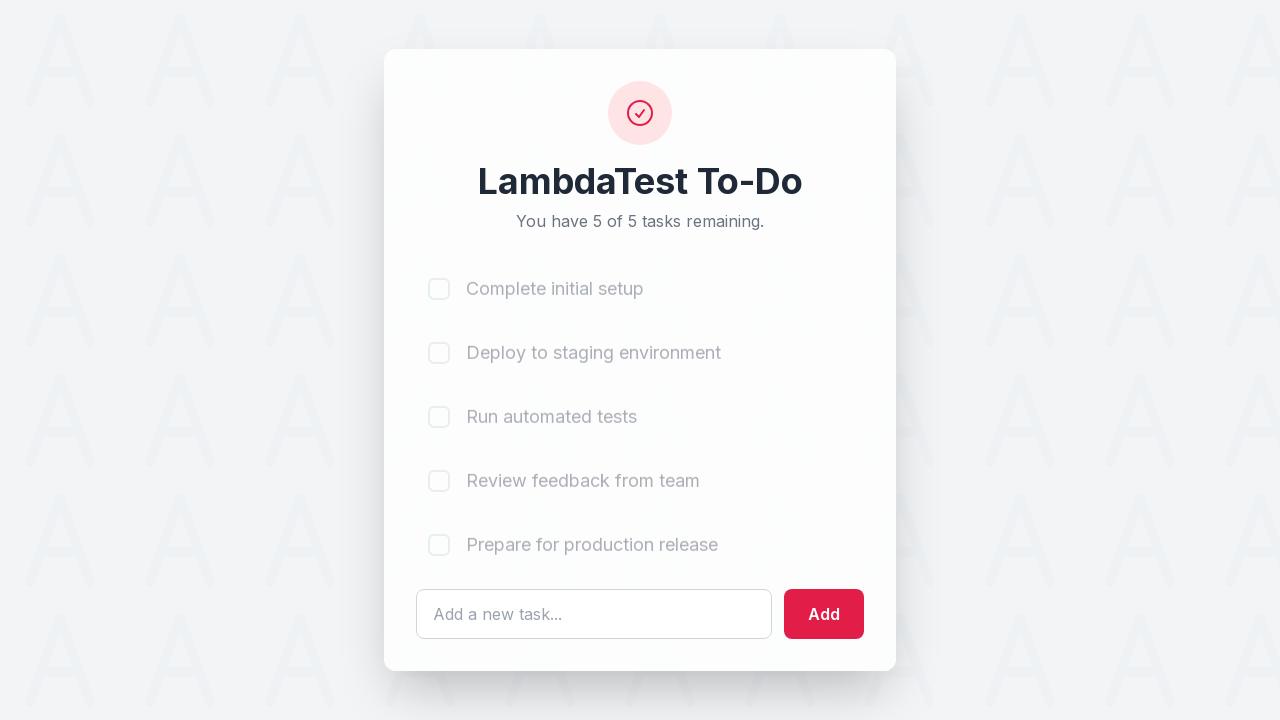

Filled todo input with date '20.10.1990' on #sampletodotext
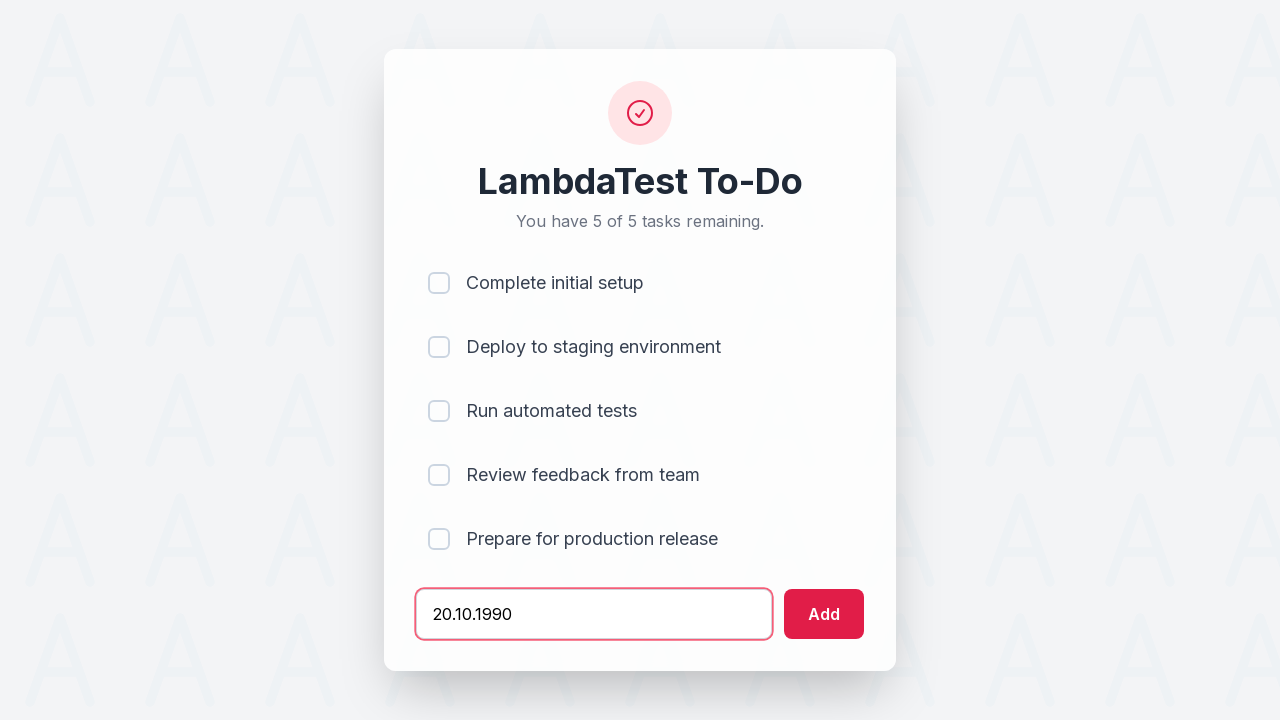

Clicked add button to create new todo item at (824, 614) on #addbutton
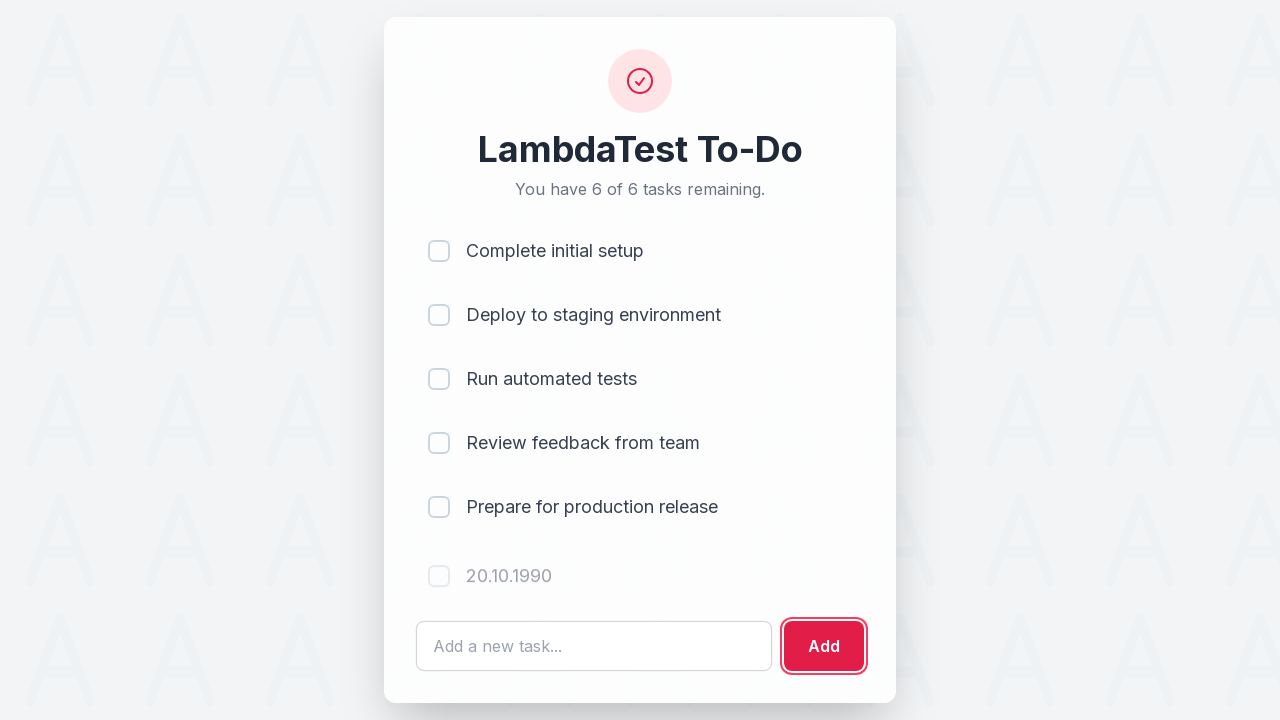

Todo item checkbox appeared in the list
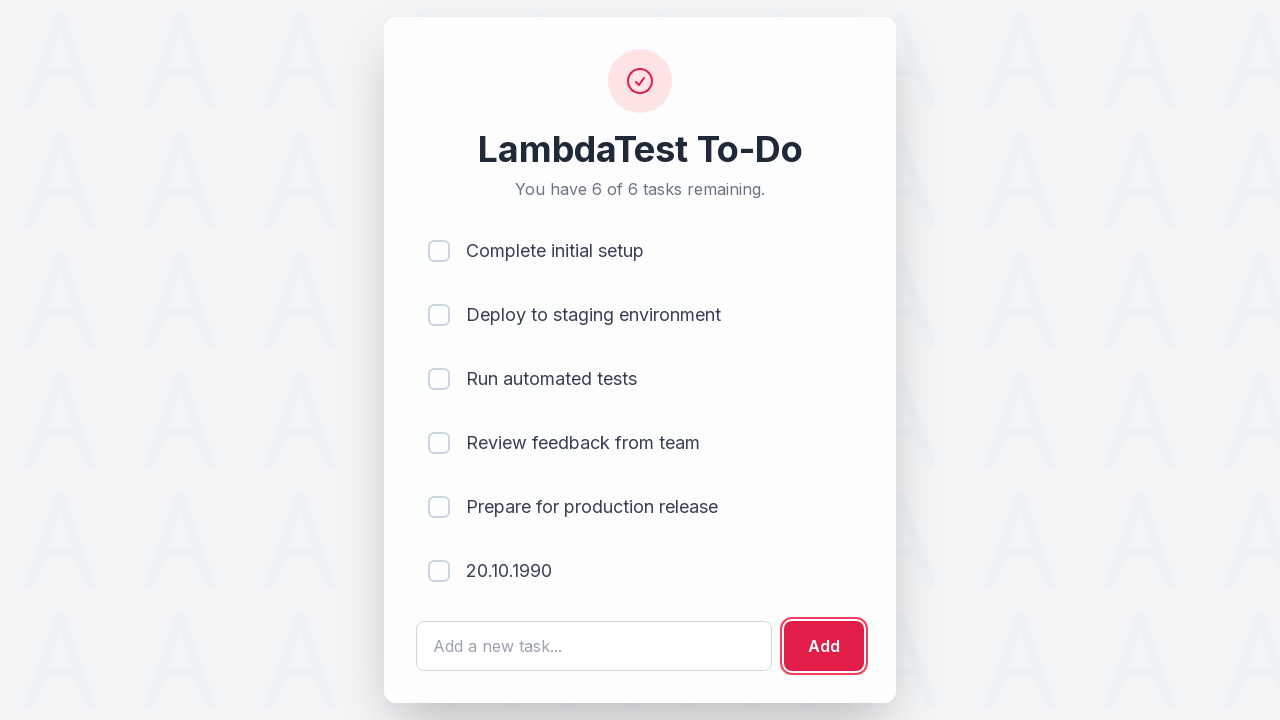

Located all todo checkboxes
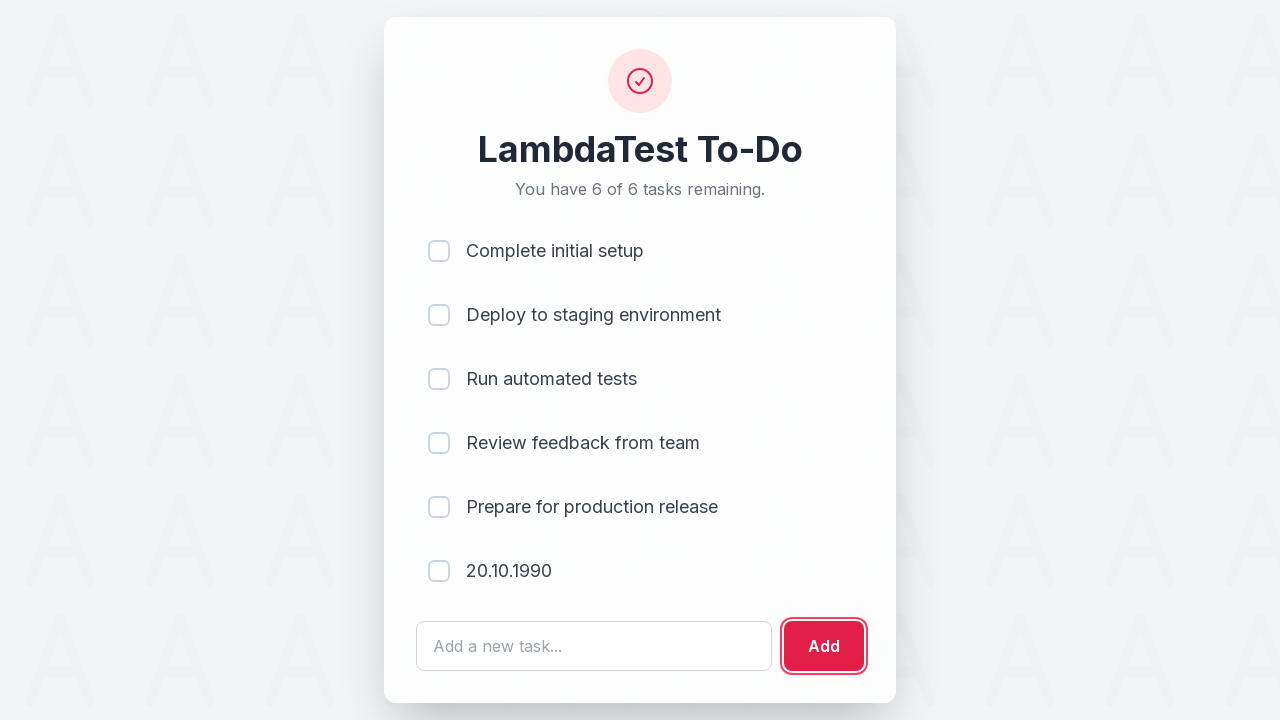

Clicked checkbox on the newly added todo item to mark it complete at (439, 571) on xpath=//li[@ng-repeat]/input >> nth=-1
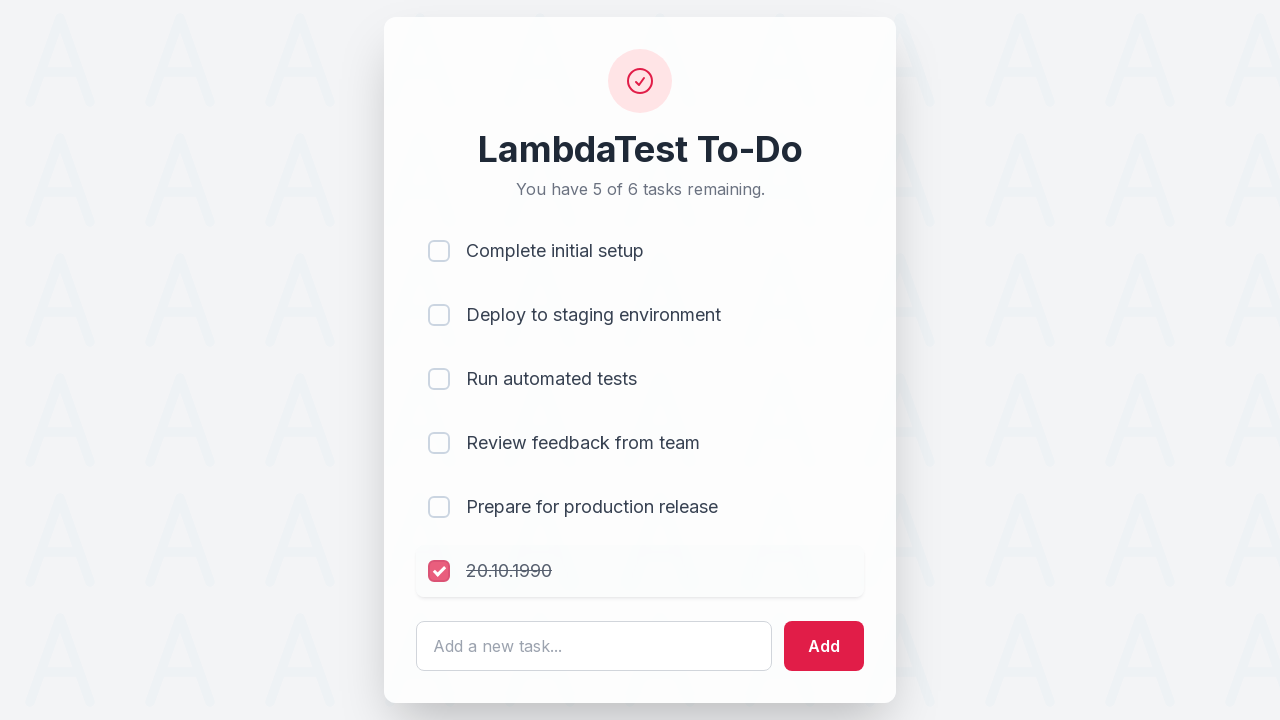

Verified todo item text is visible in the list
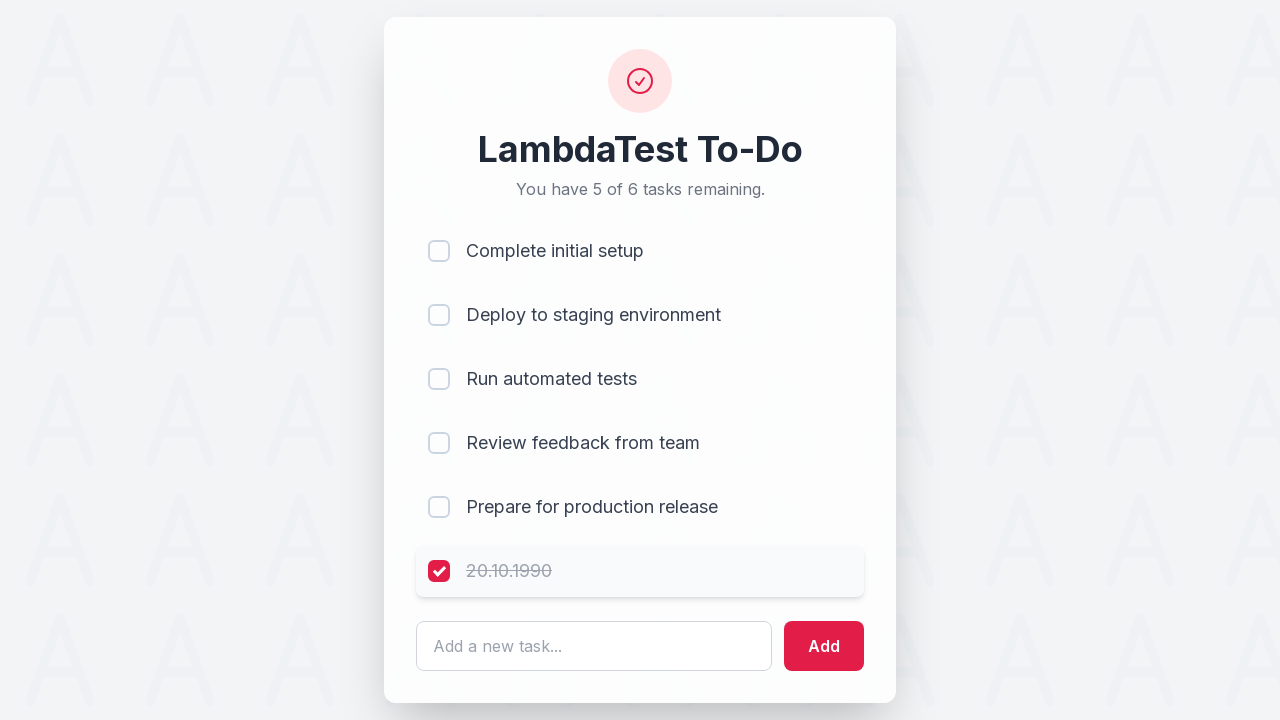

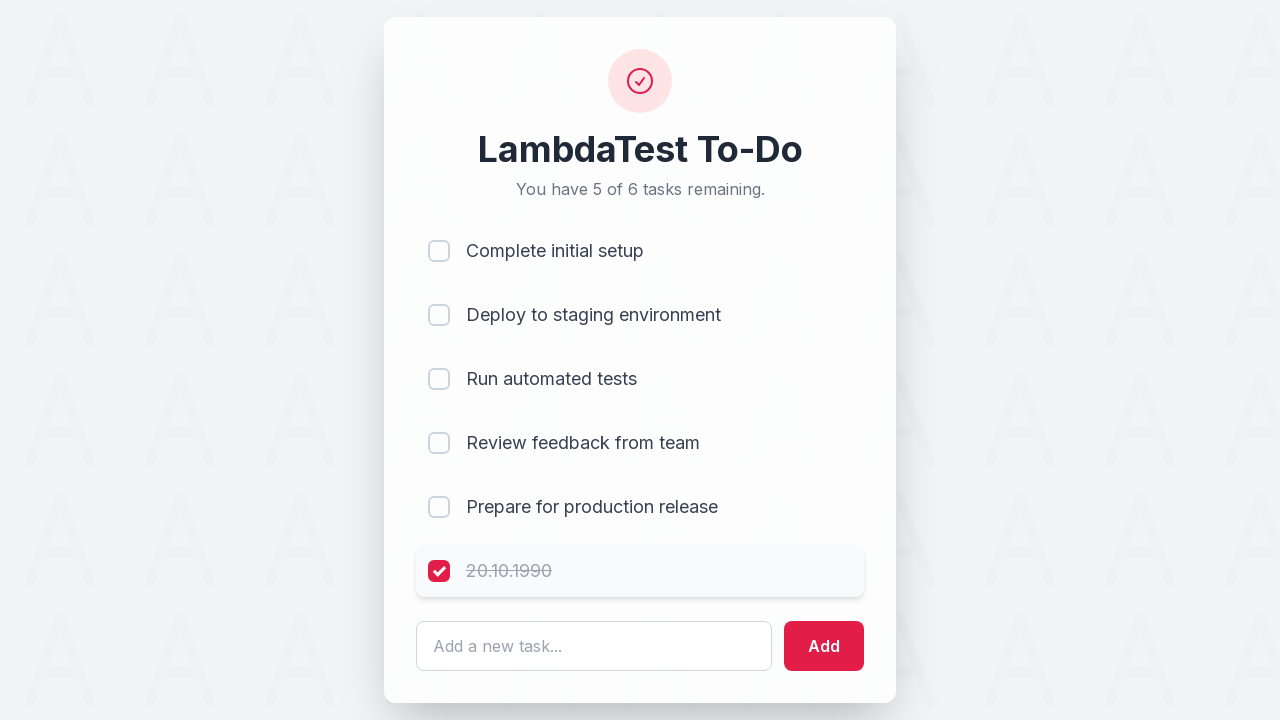